Navigates to Walla news website

Starting URL: https://www.walla.co.il

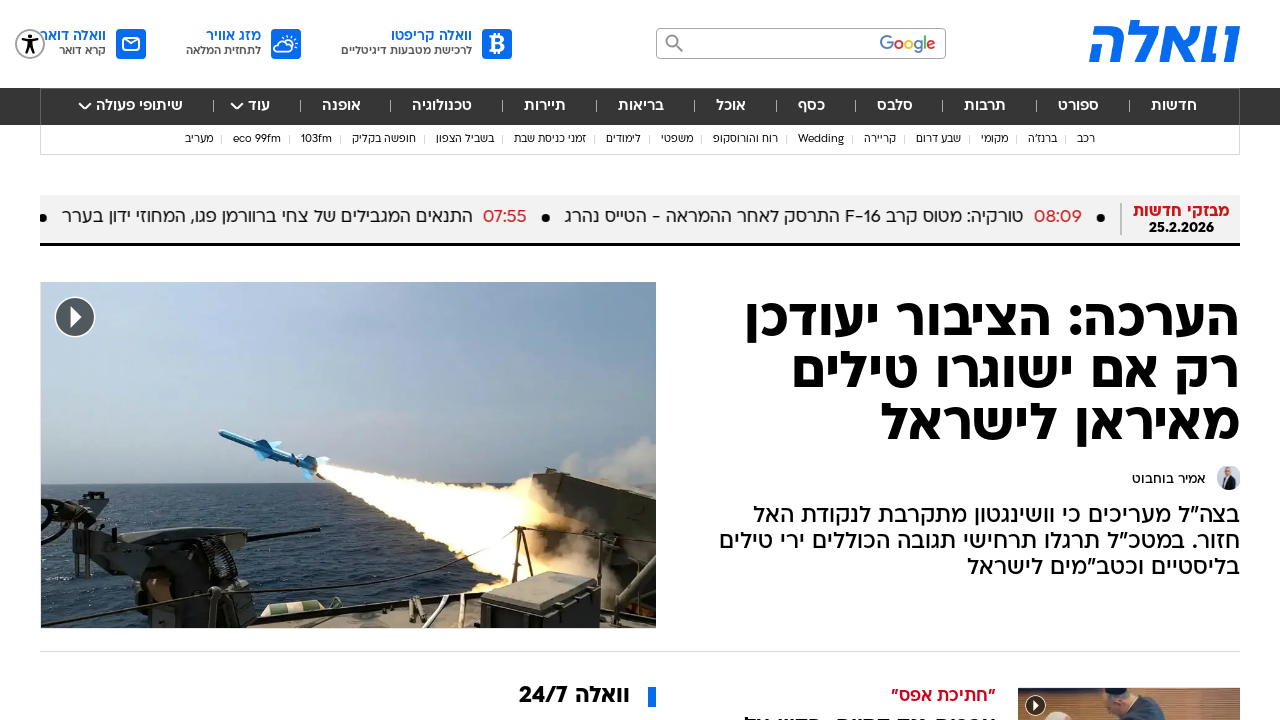

Navigated to Walla news website
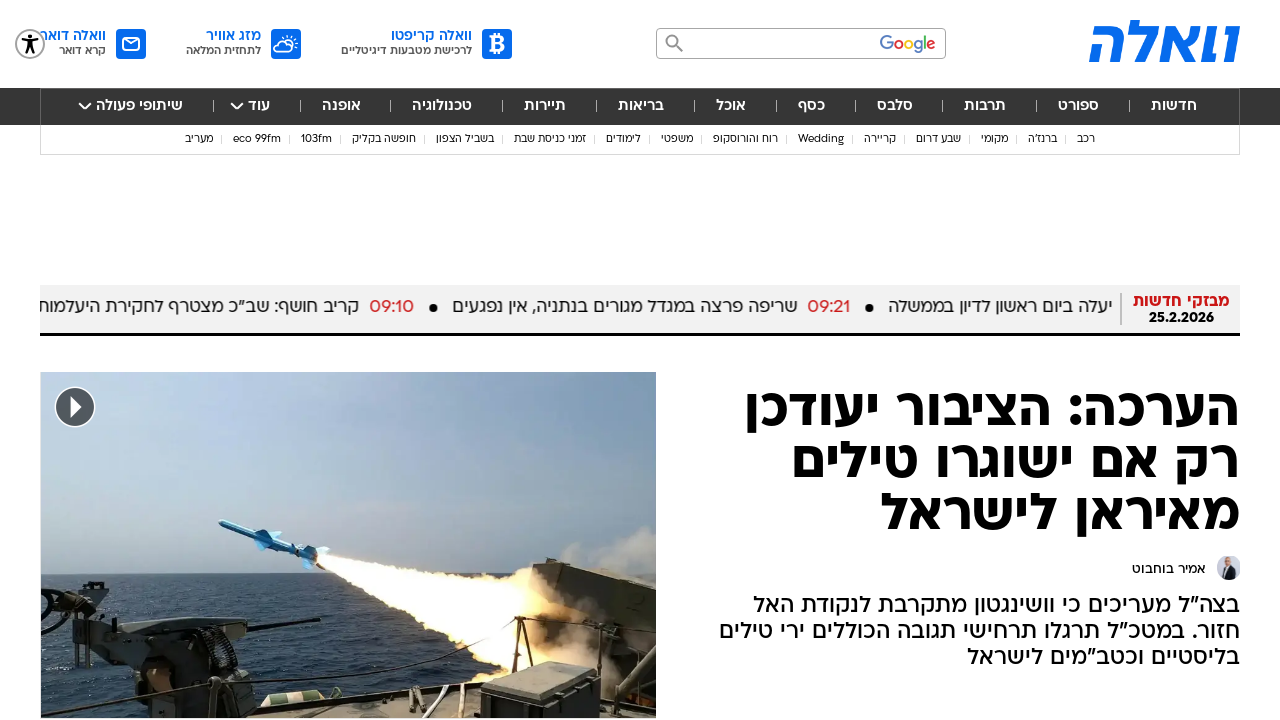

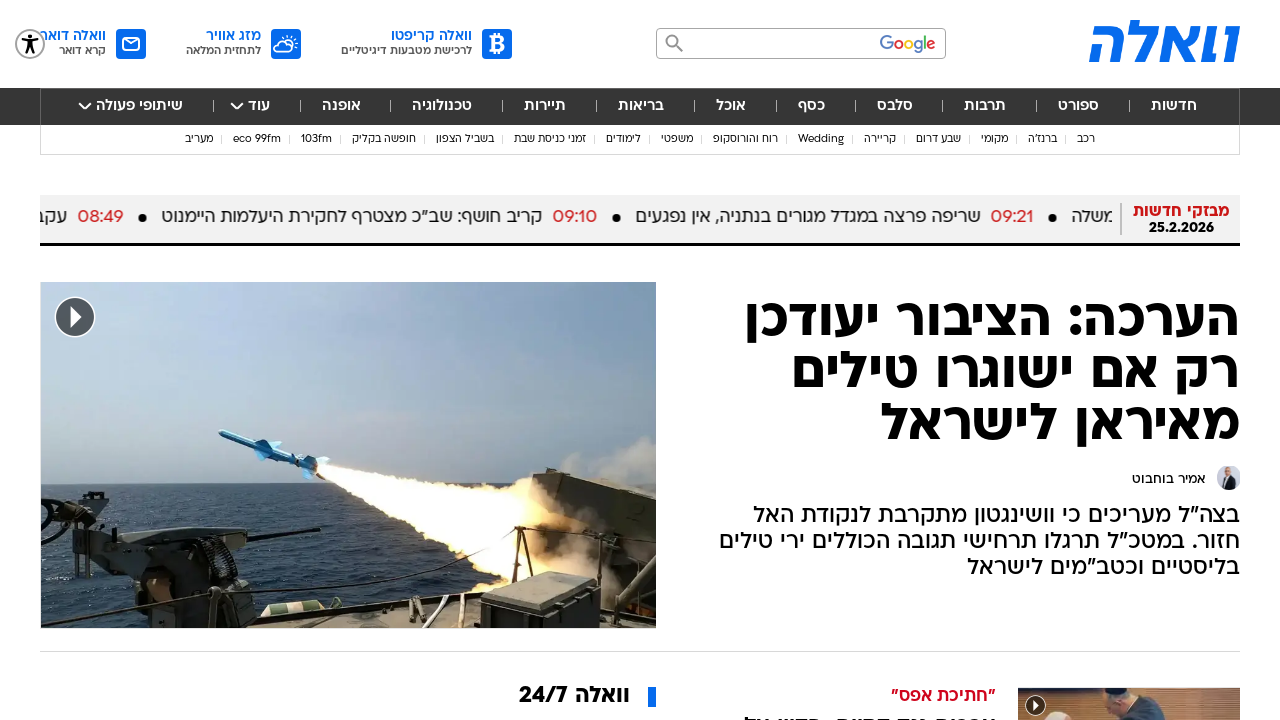